Tests multiple window handling by clicking a link that opens a new window, switching to the new window, verifying content, and then closing both windows

Starting URL: https://the-internet.herokuapp.com/windows

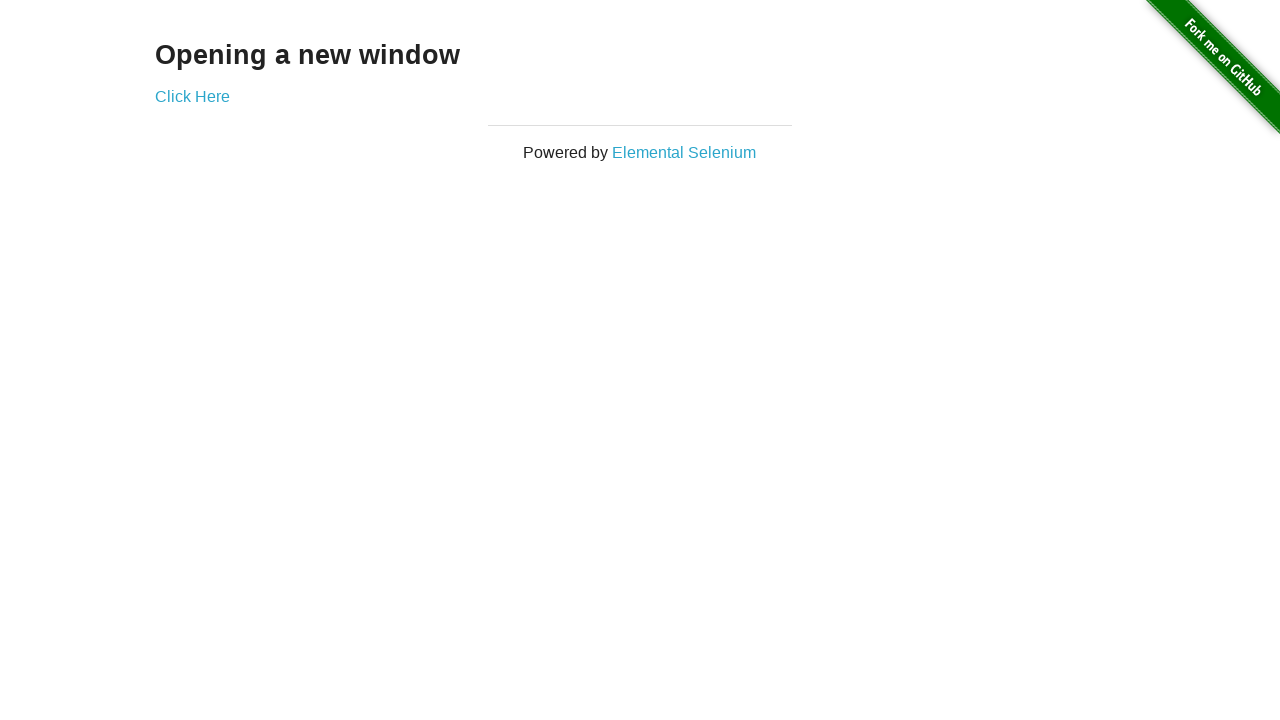

Navigated to the windows handling test page
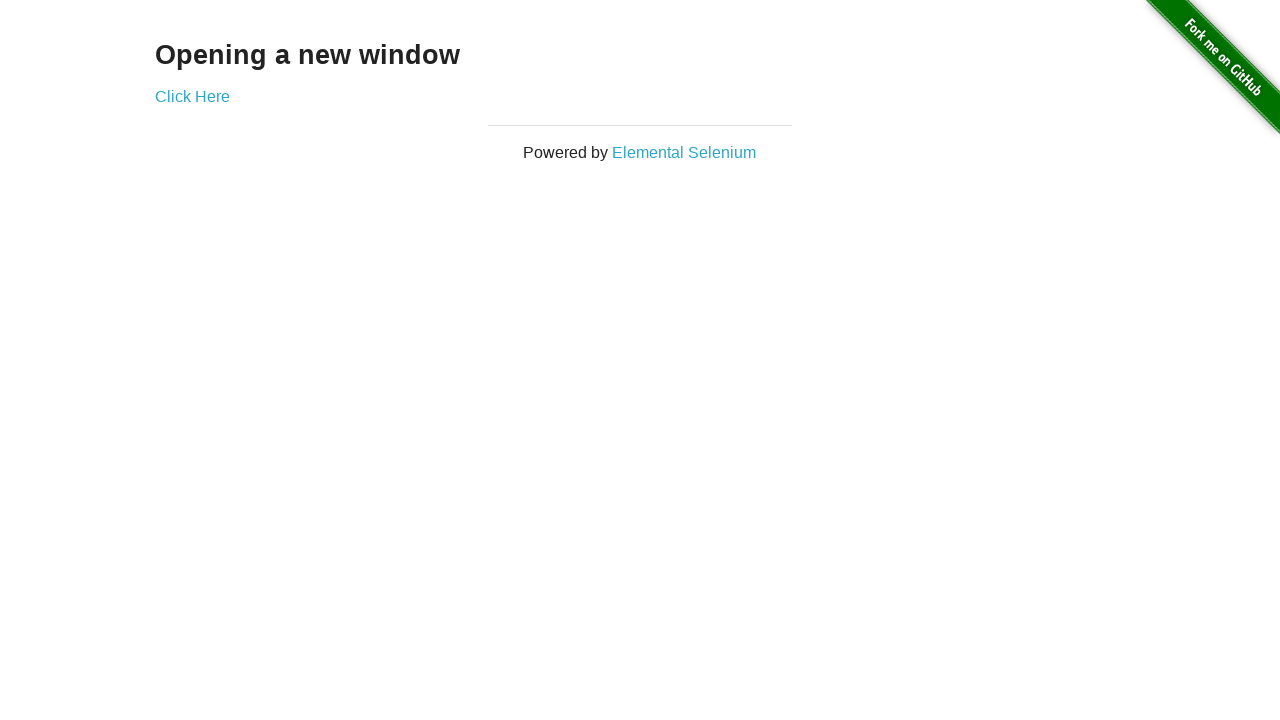

Clicked the 'Click Here' link which opened a new window at (192, 96) on text=Click Here
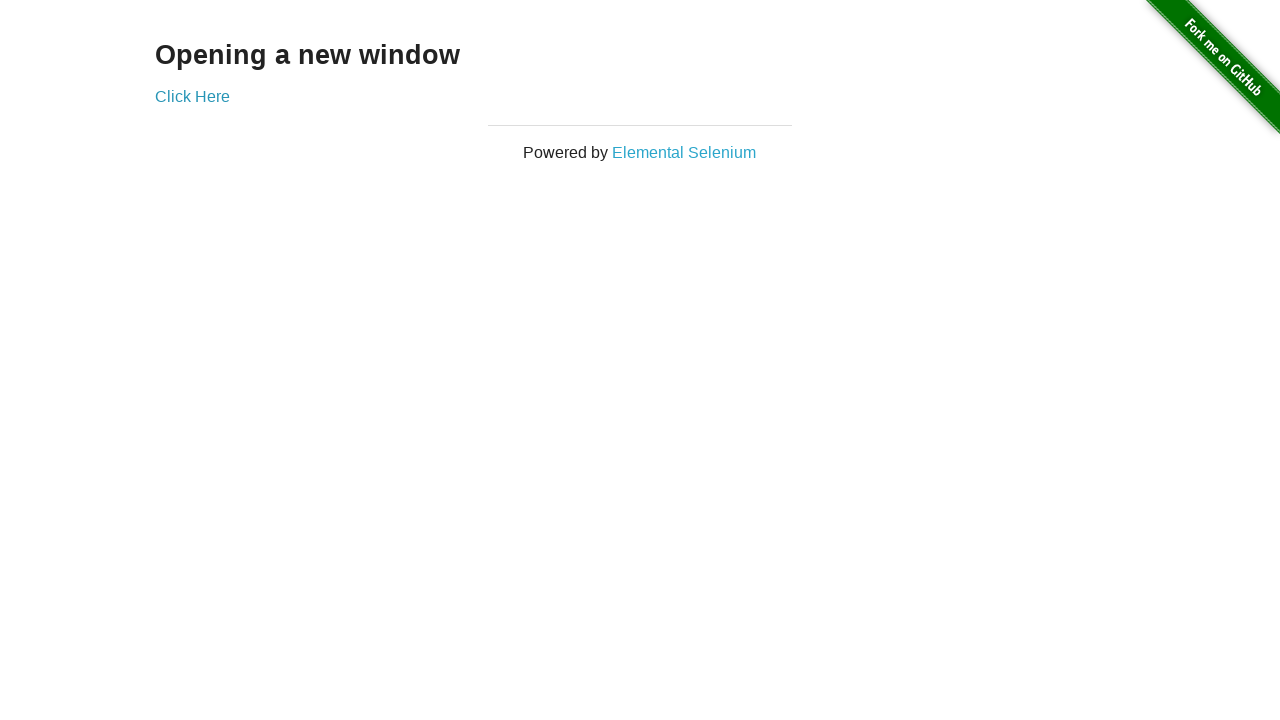

Switched to the newly opened window
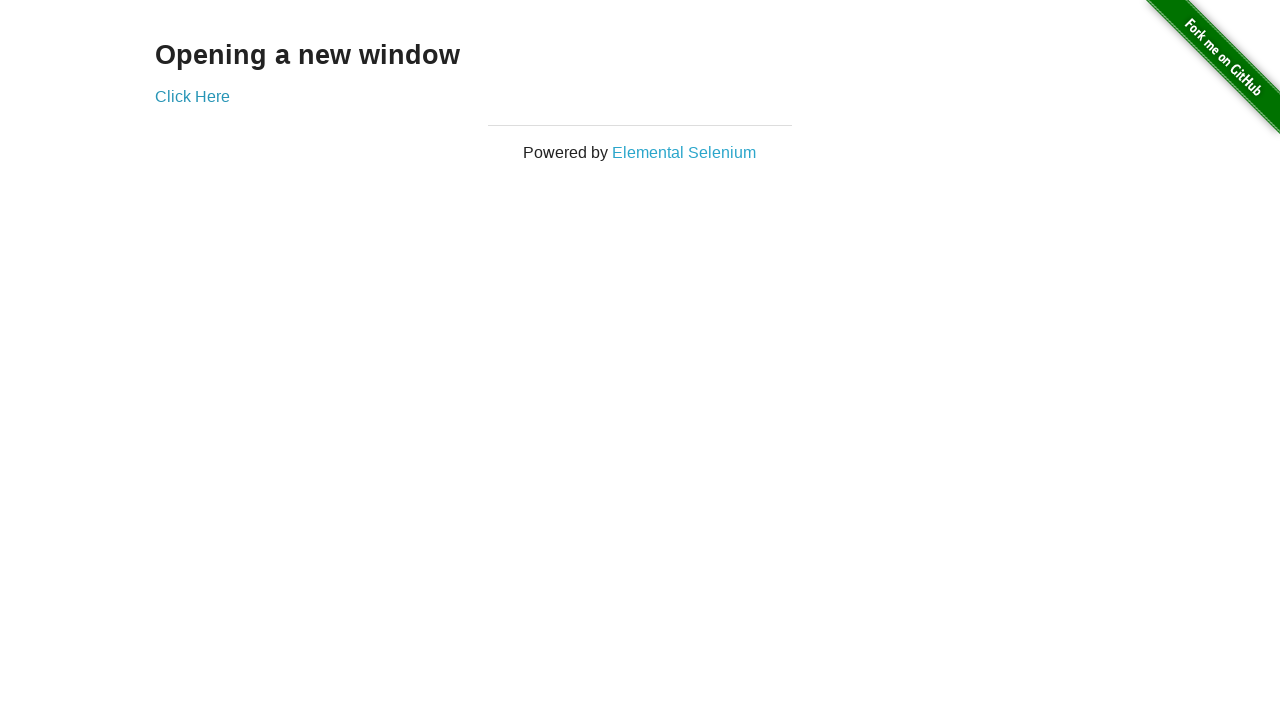

Verified the new window loaded with content heading
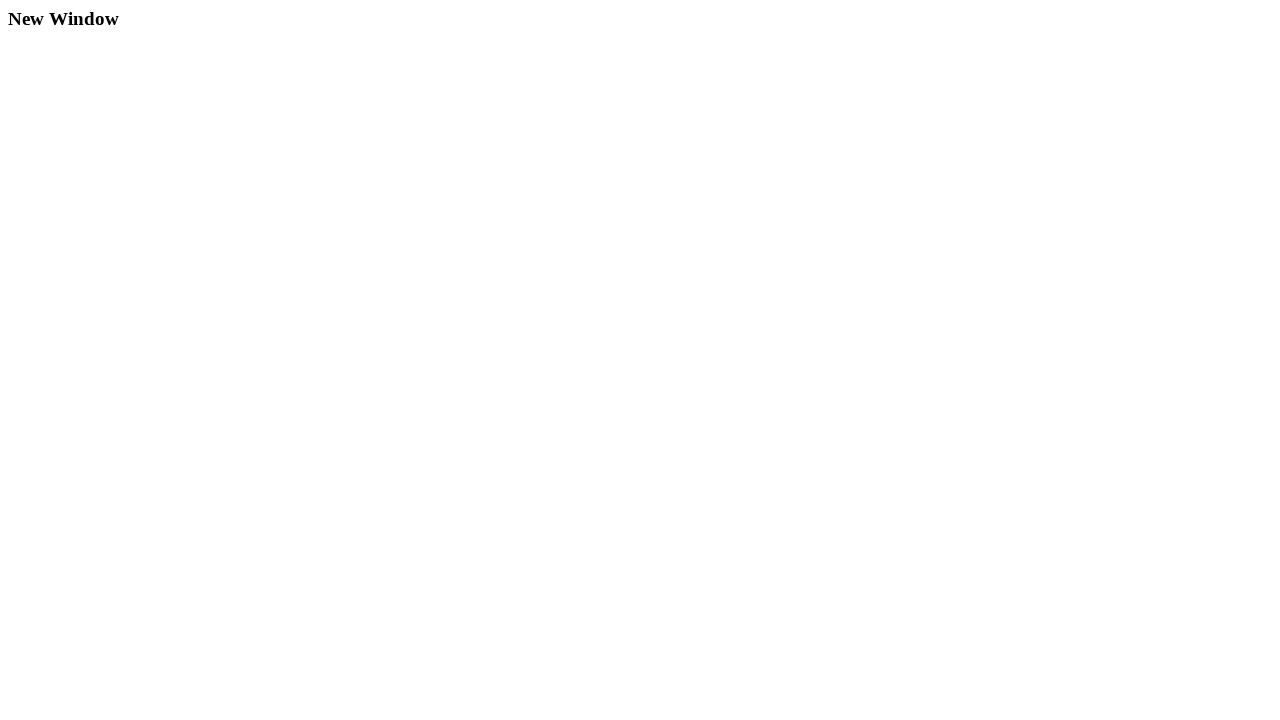

Closed the new window
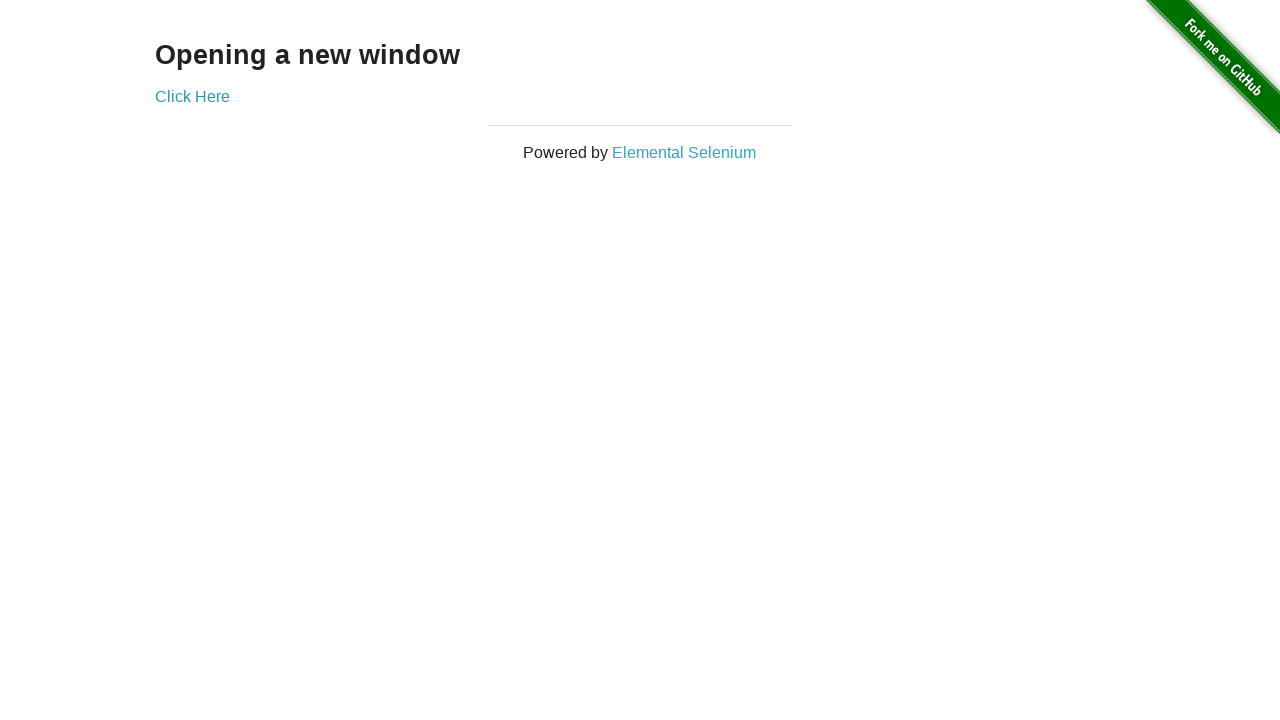

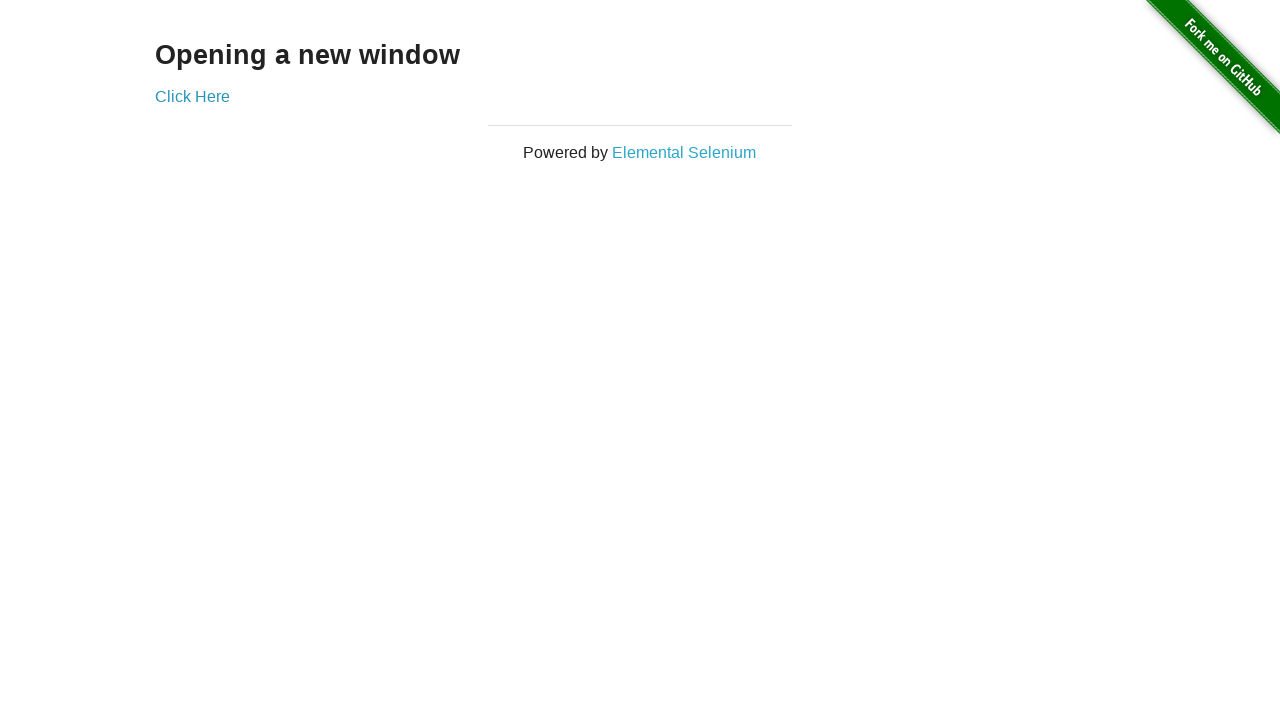